Tests drag and drop functionality by dragging three different elements into a drop zone area

Starting URL: https://demo.automationtesting.in/Static.html

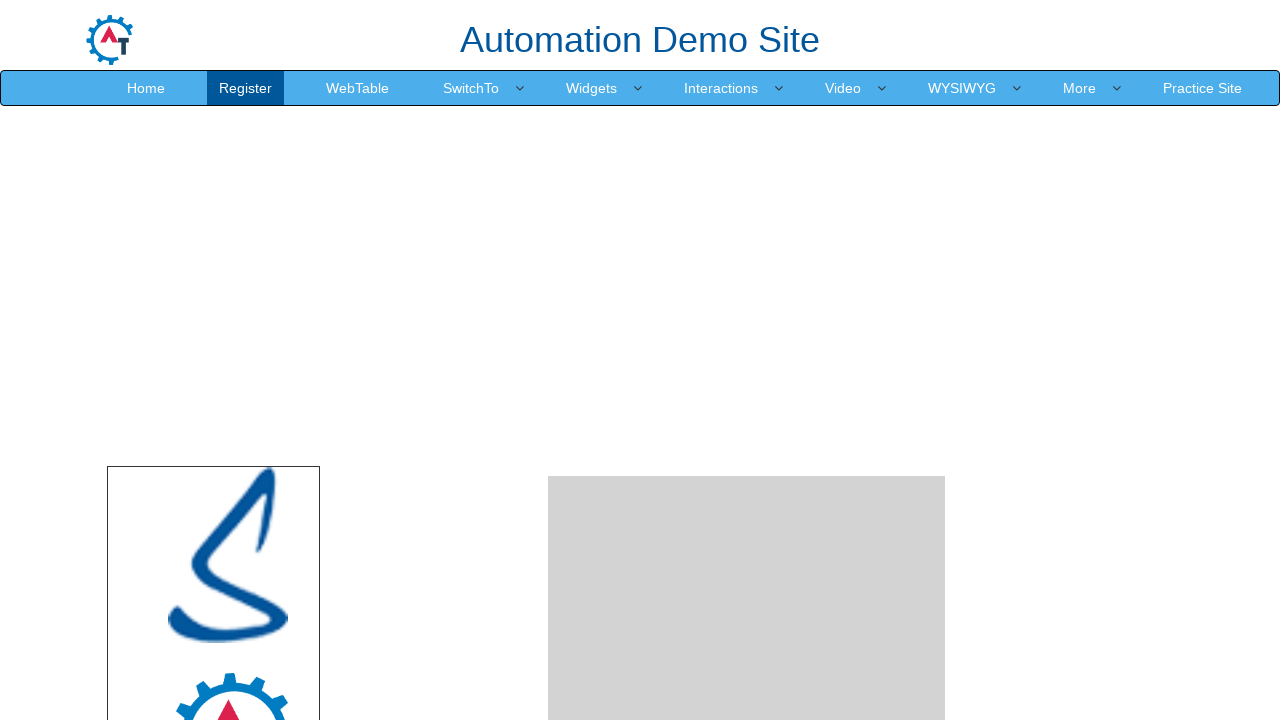

Dragged 'node' element to drop area at (747, 240)
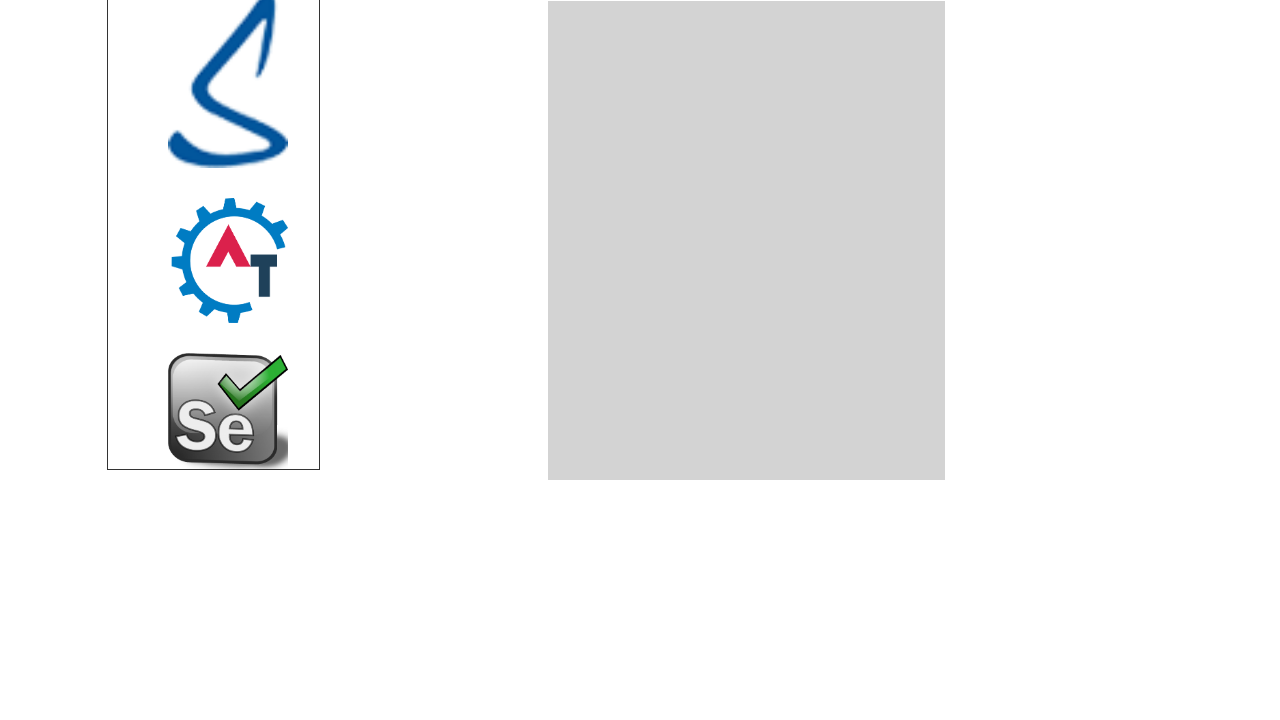

Dragged 'mongo' element to drop area at (747, 240)
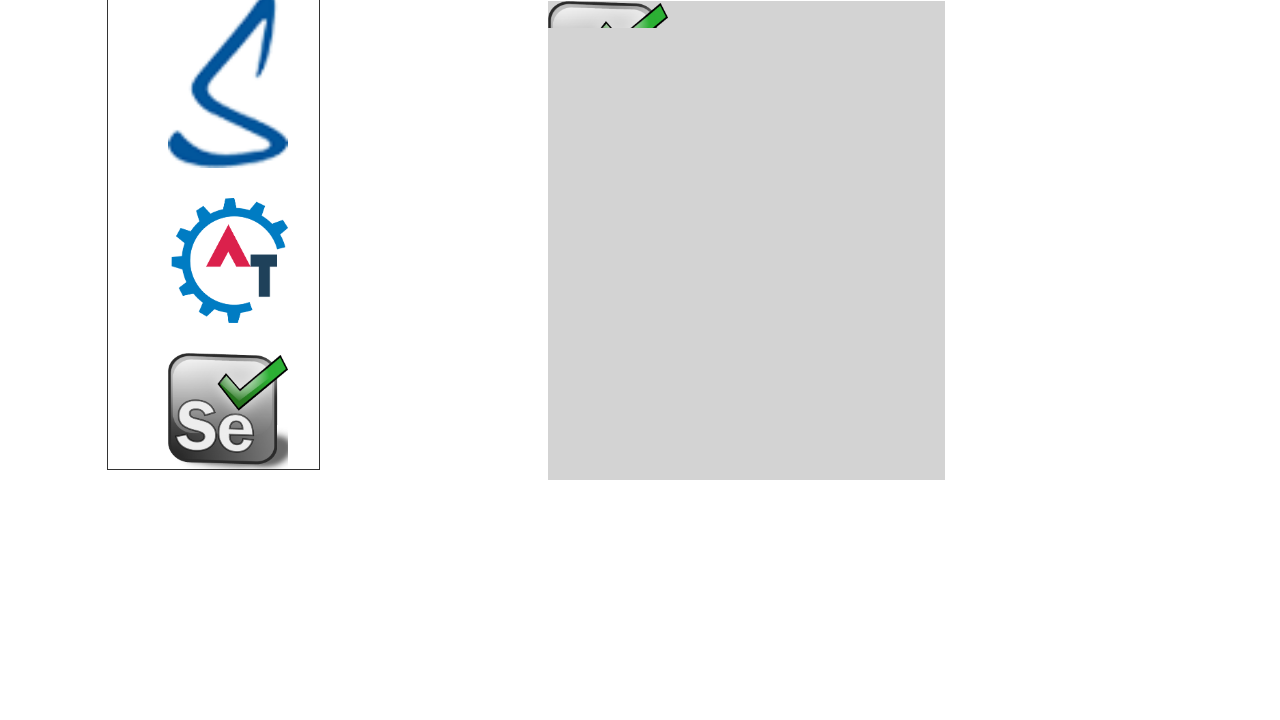

Dragged 'angular' element to drop area at (747, 249)
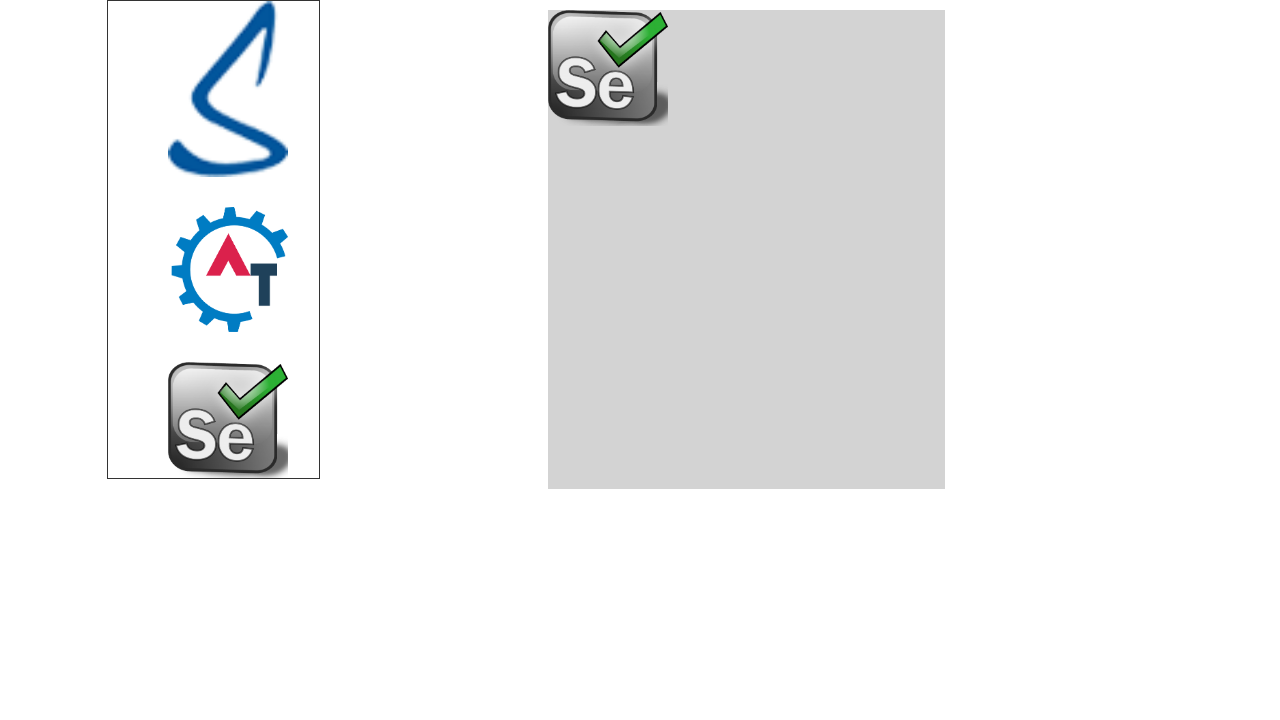

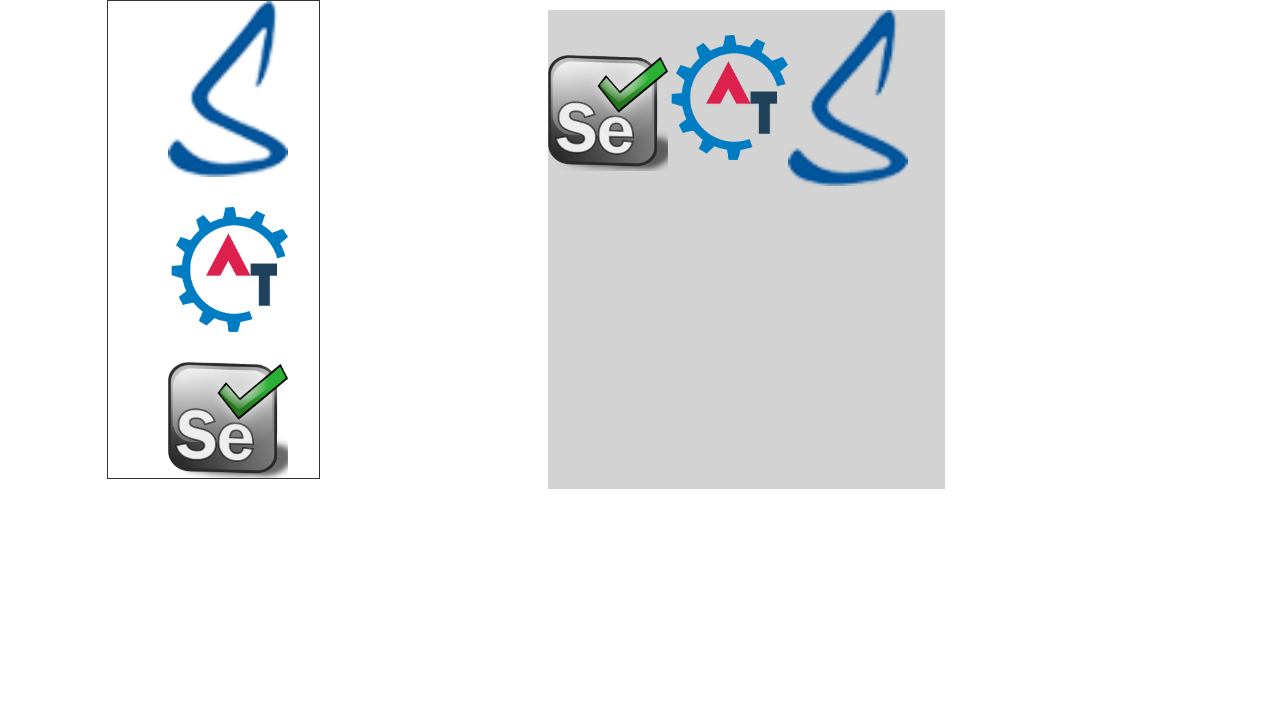